Tests the password reset functionality by clicking forgot password link, entering username, and submitting reset request

Starting URL: https://pizzeria.skillbox.cc/my-account/

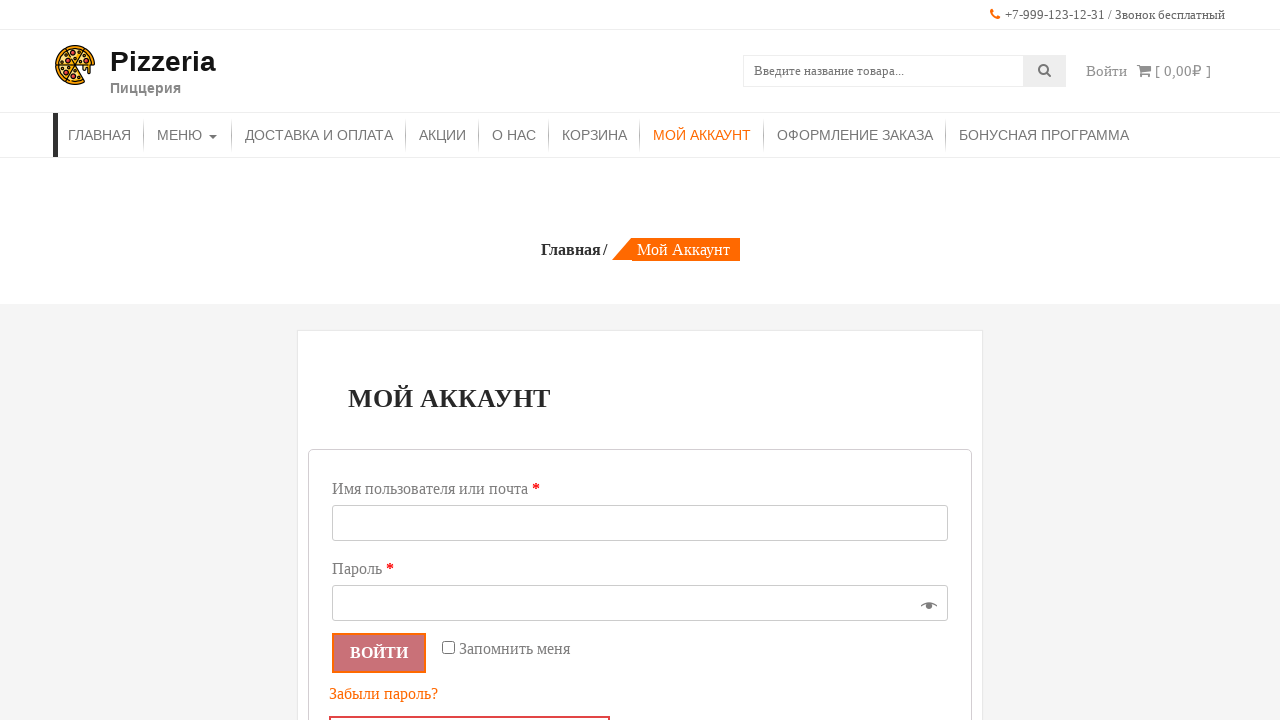

Clicked forgot password link at (384, 694) on text="Забыли пароль?"
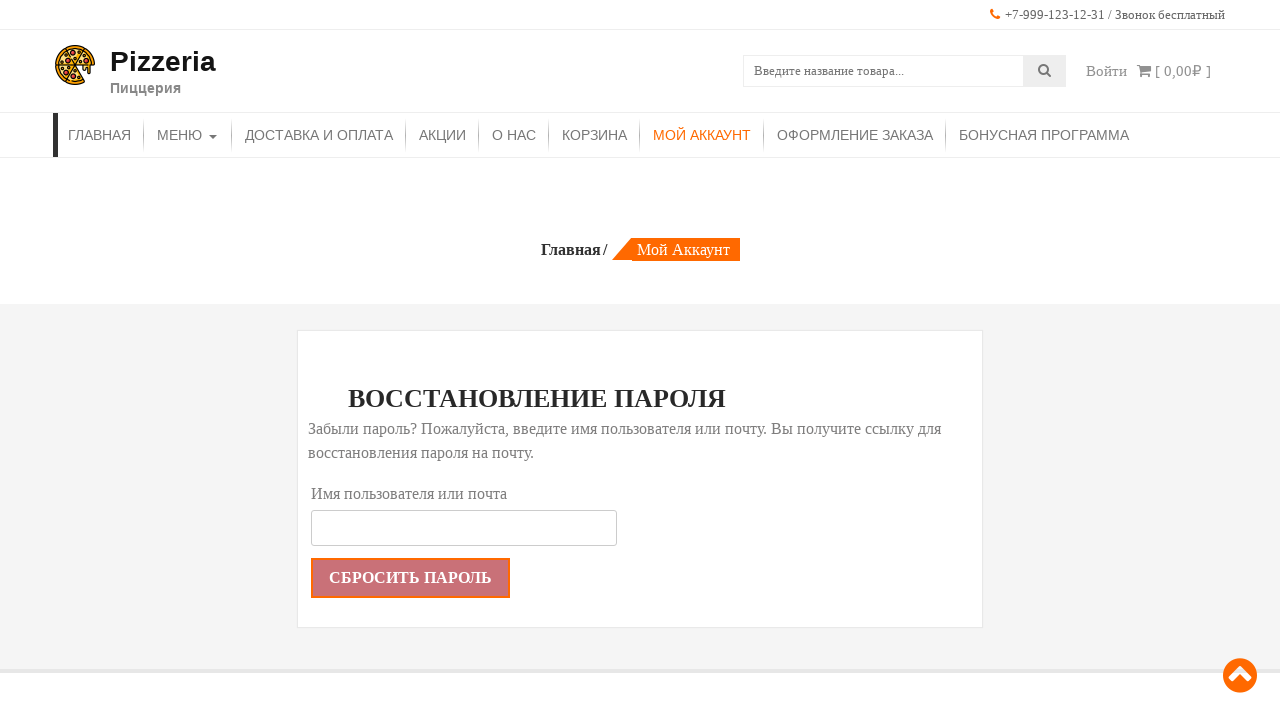

Entered username 'pawel' in password reset form on //input[@name="user_login"]
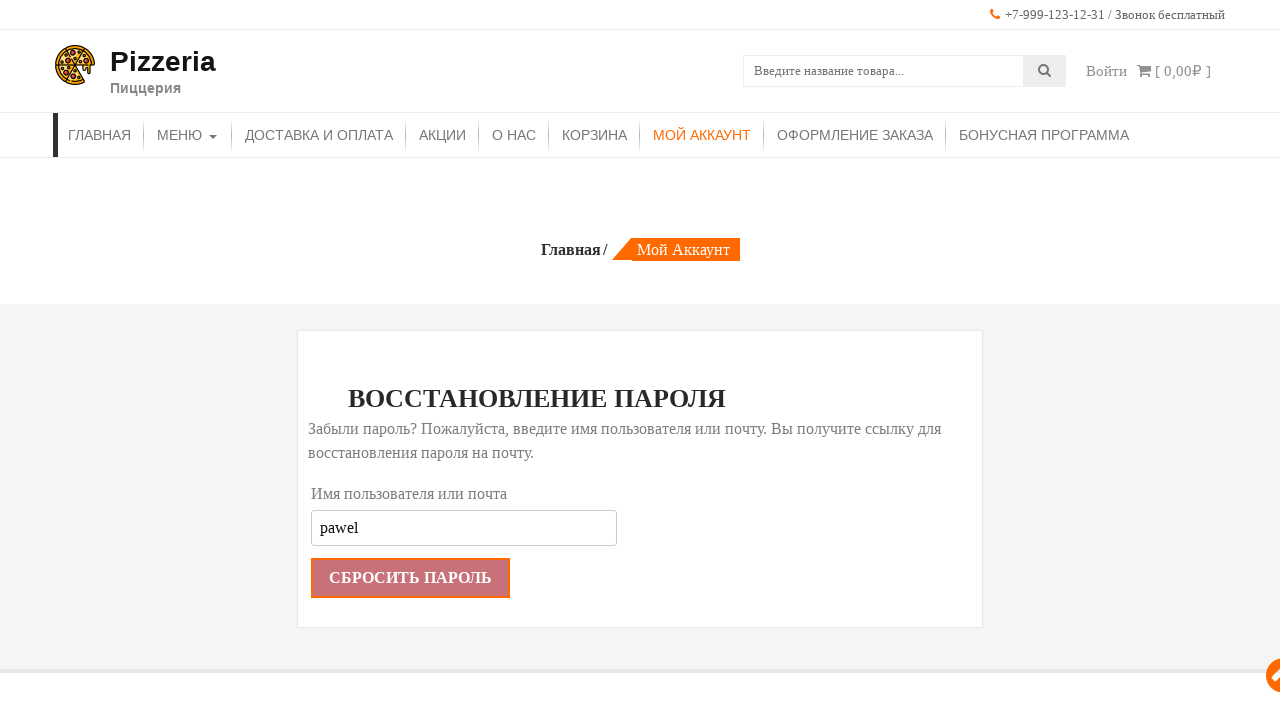

Clicked reset password button to submit request at (410, 578) on xpath=//button[@value="Reset password"]
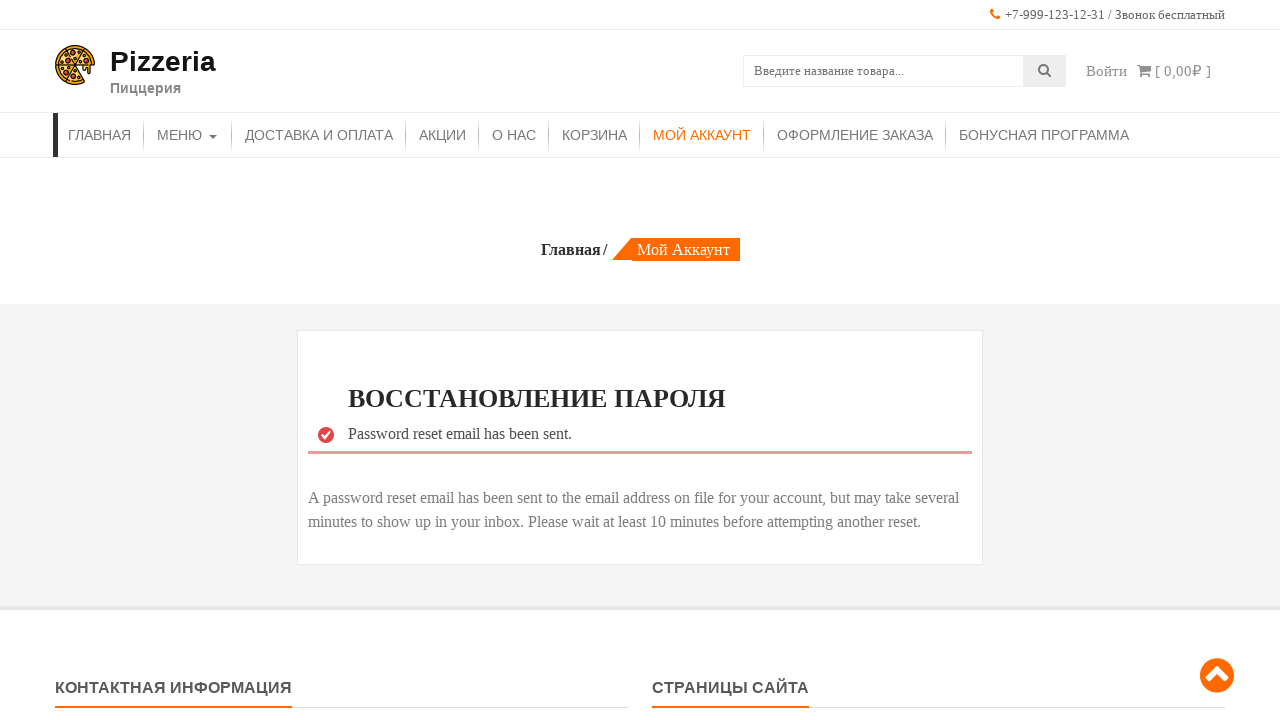

Password reset success message appeared
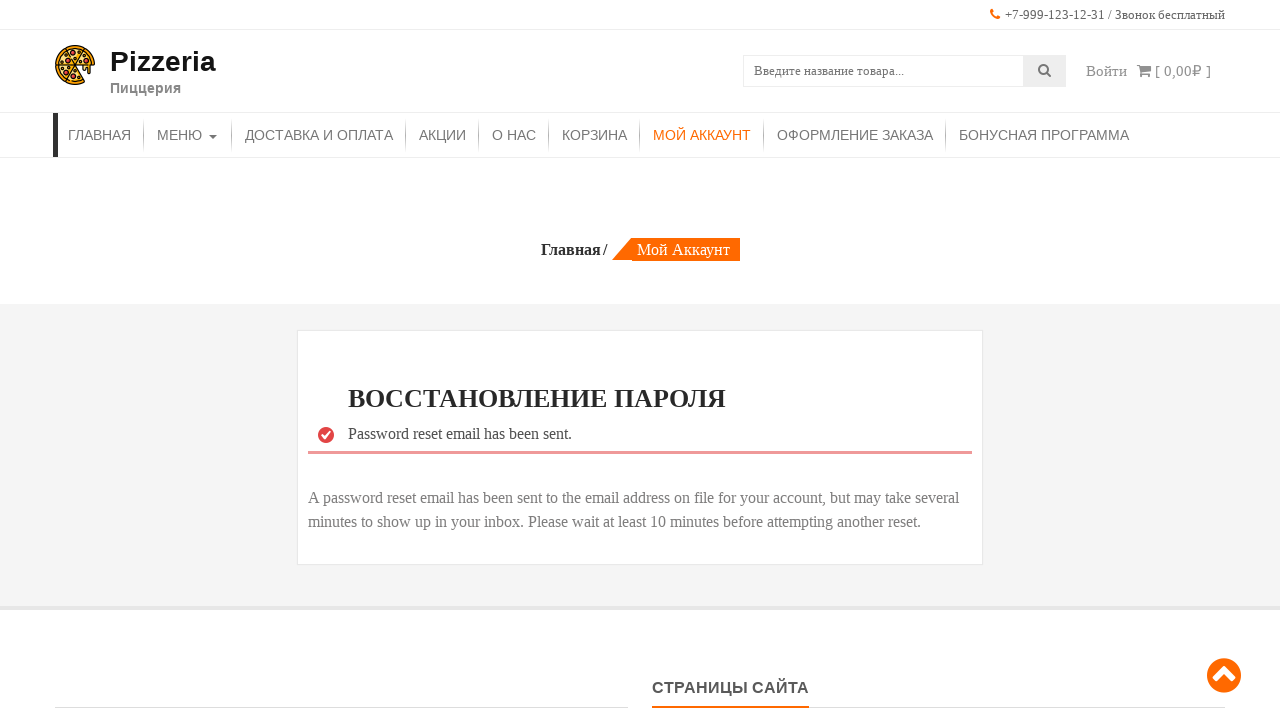

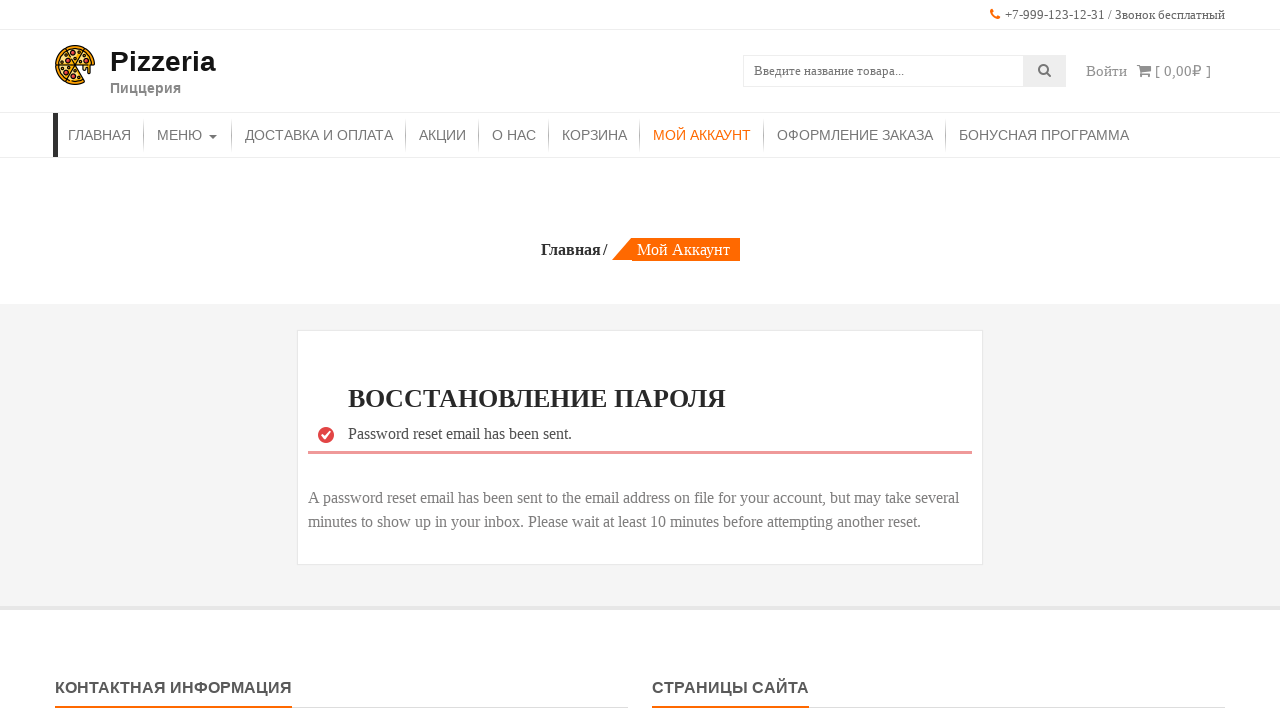